Tests the horizontal alignment of username and password input fields on the login page by comparing their X coordinates to verify proper form layout.

Starting URL: https://opensource-demo.orangehrmlive.com/web/index.php/auth/login

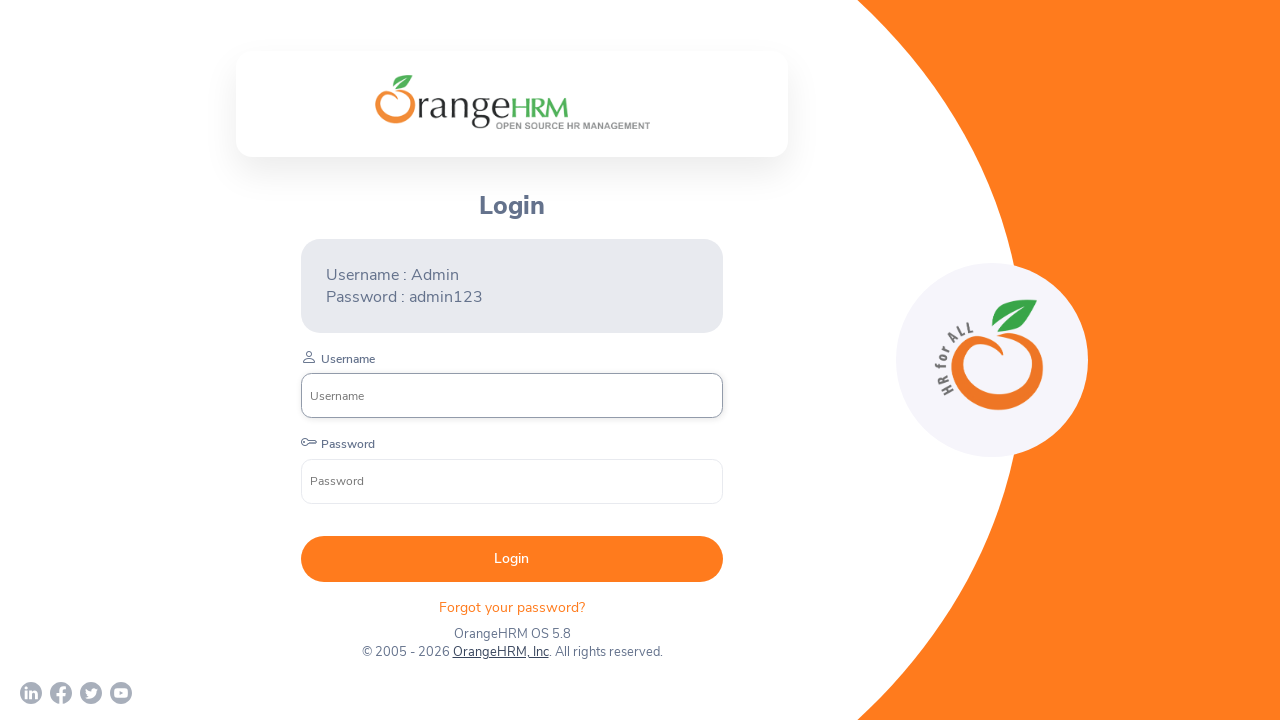

Waited for username input field to load on login page
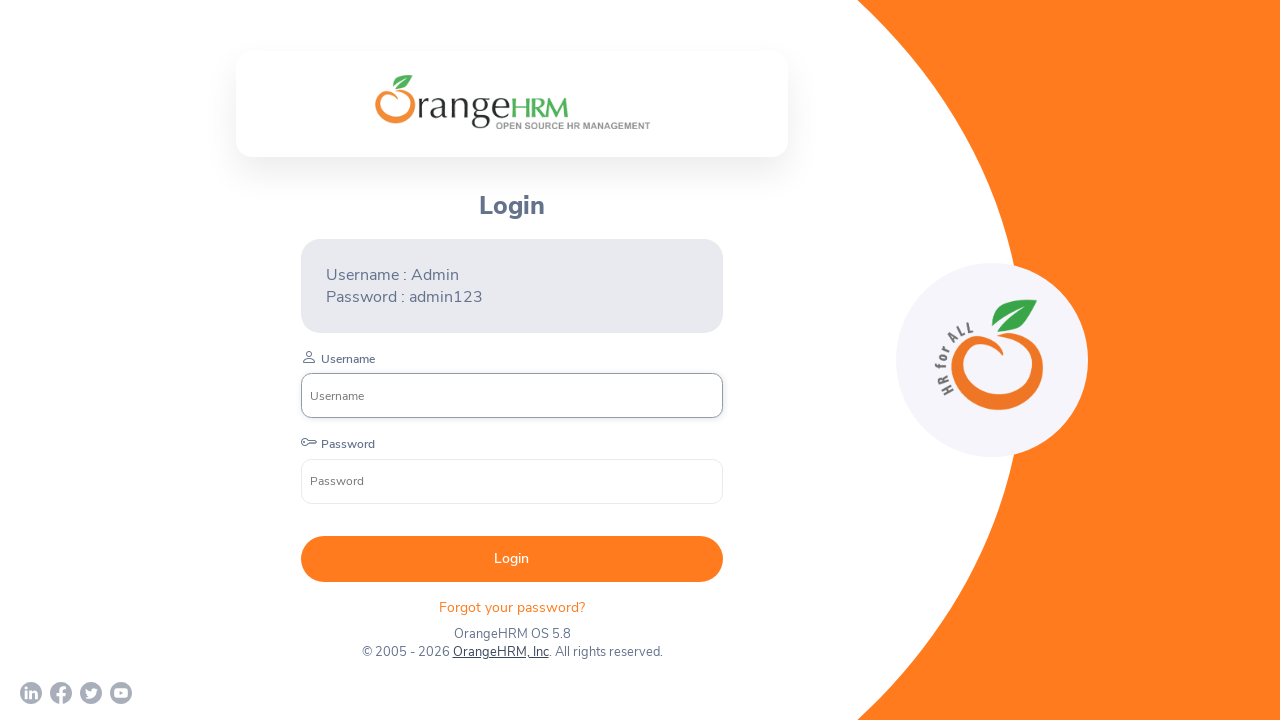

Located username input field element
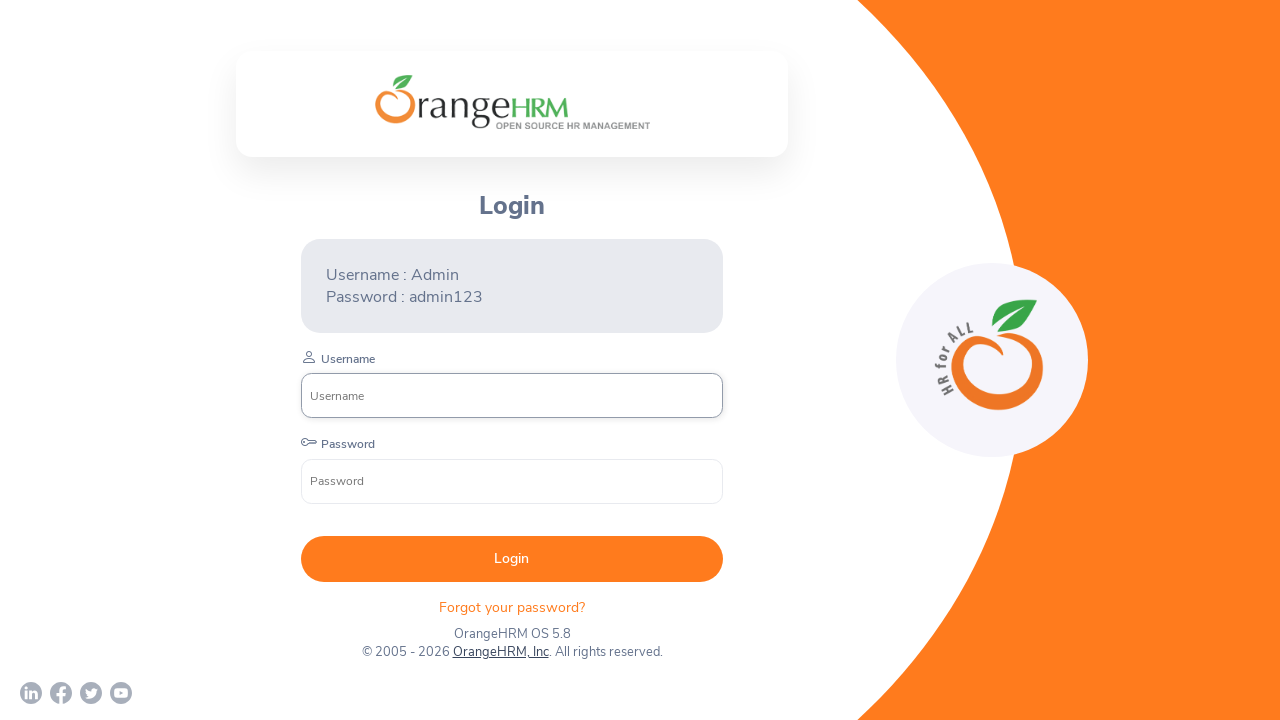

Retrieved bounding box for username field
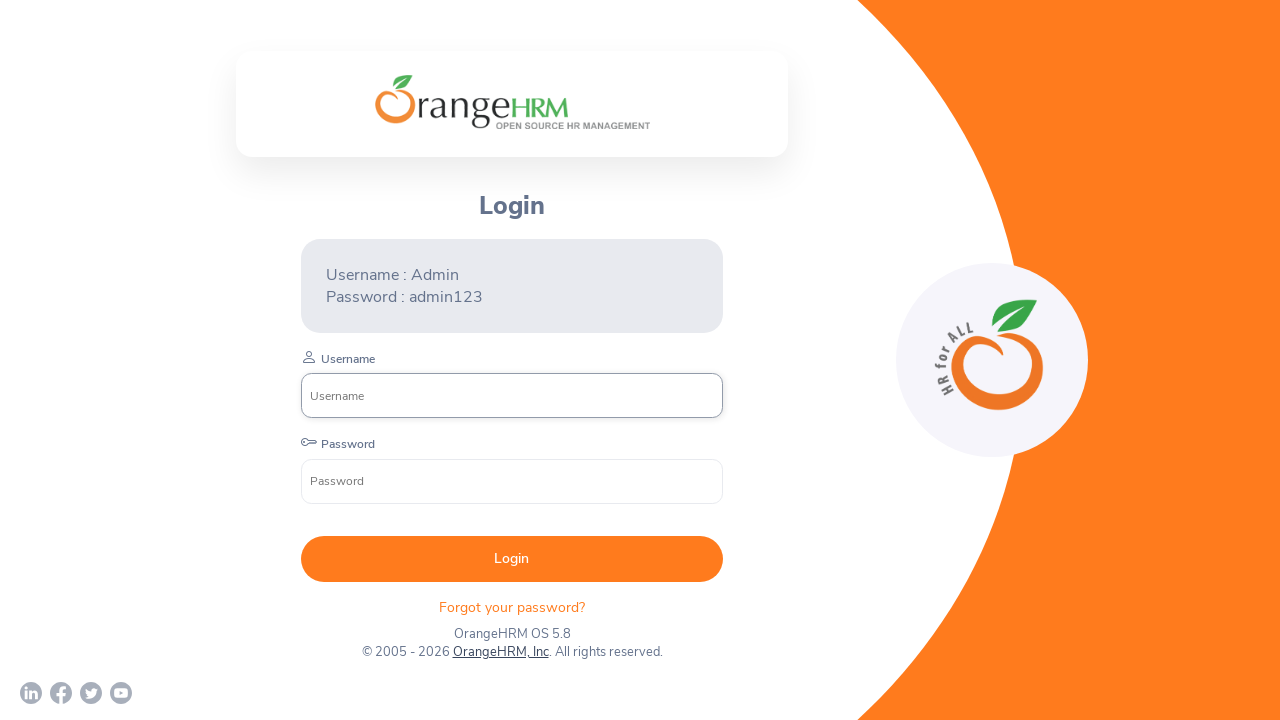

Extracted X coordinate from username field: 300.796875
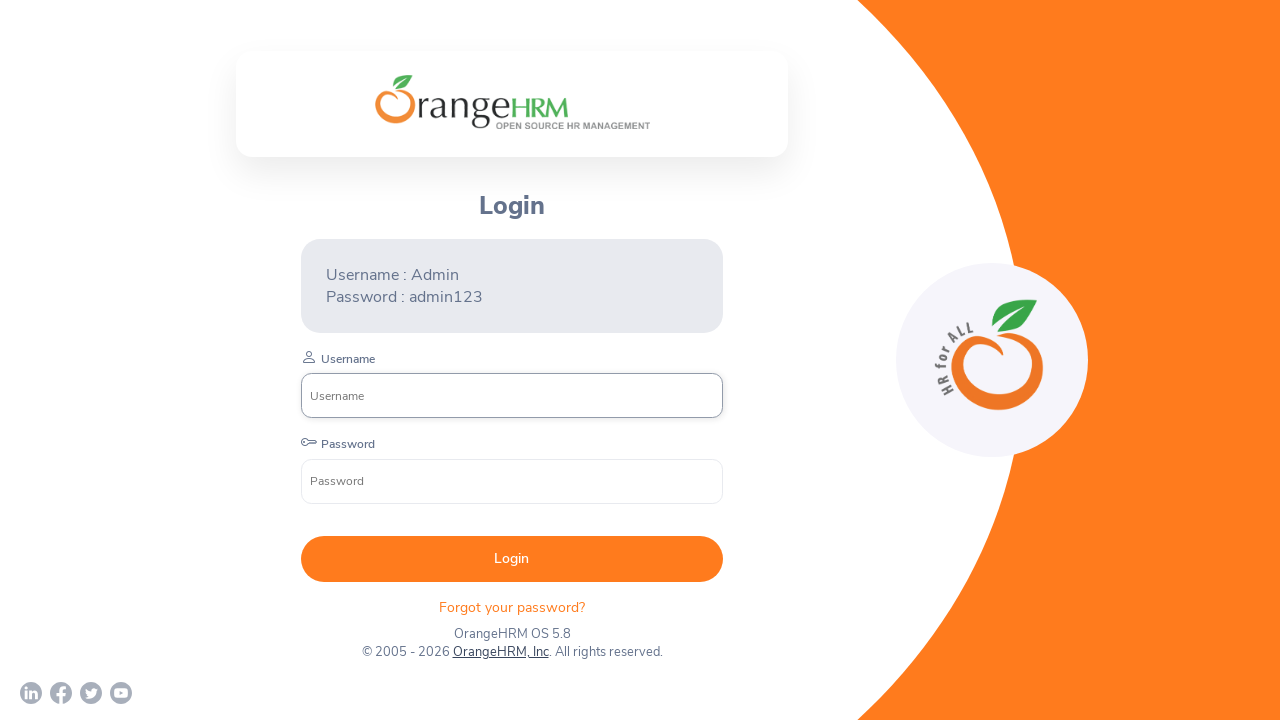

Located password input field element
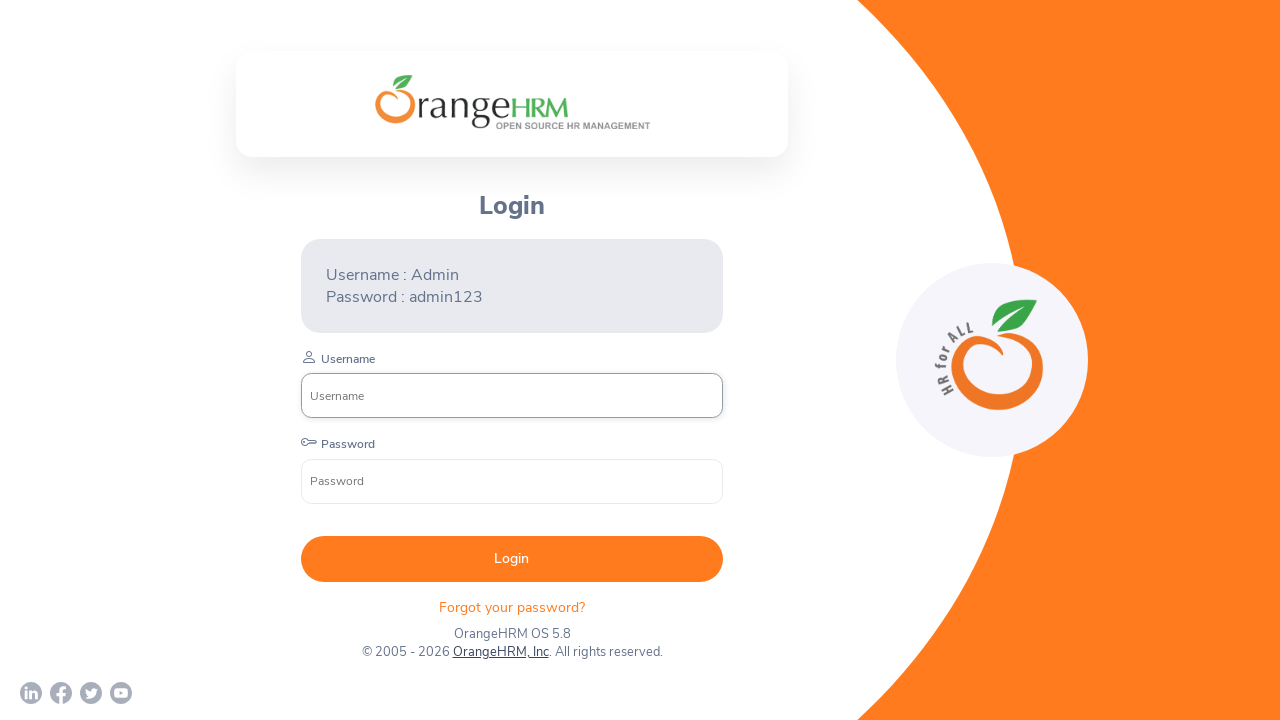

Retrieved bounding box for password field
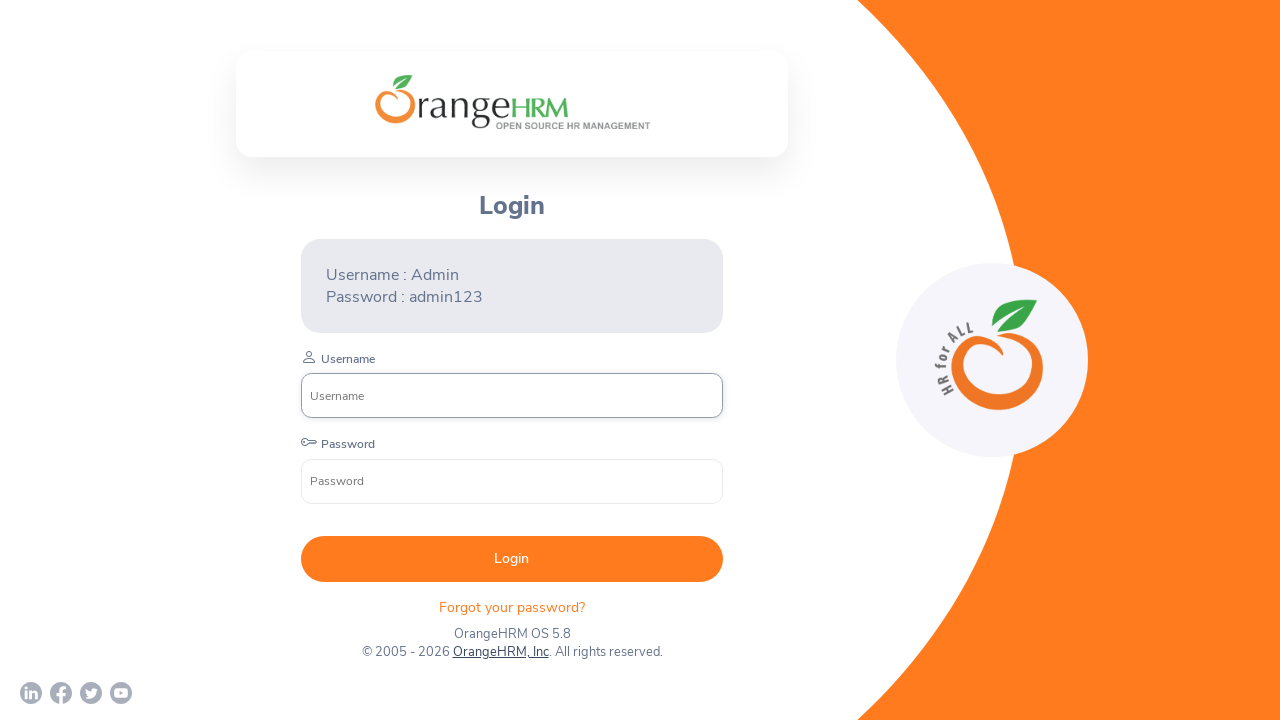

Extracted X coordinate from password field: 300.796875
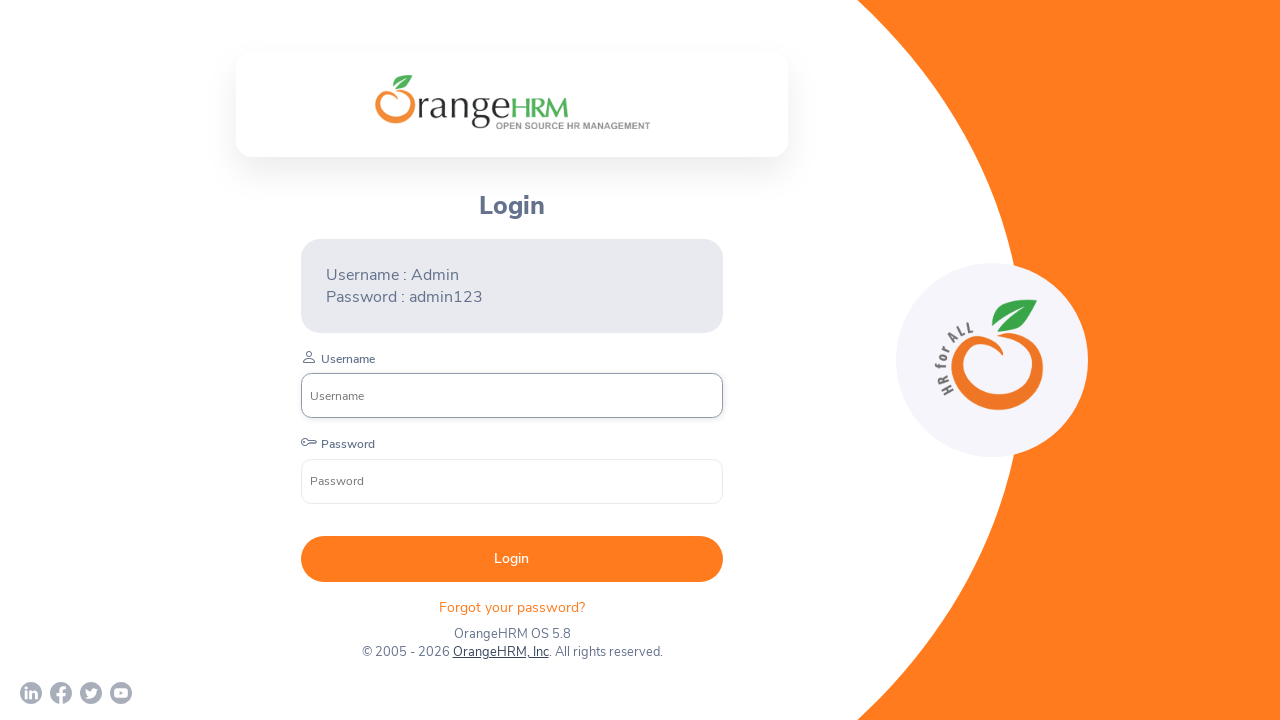

Verified: Username and password fields are horizontally aligned
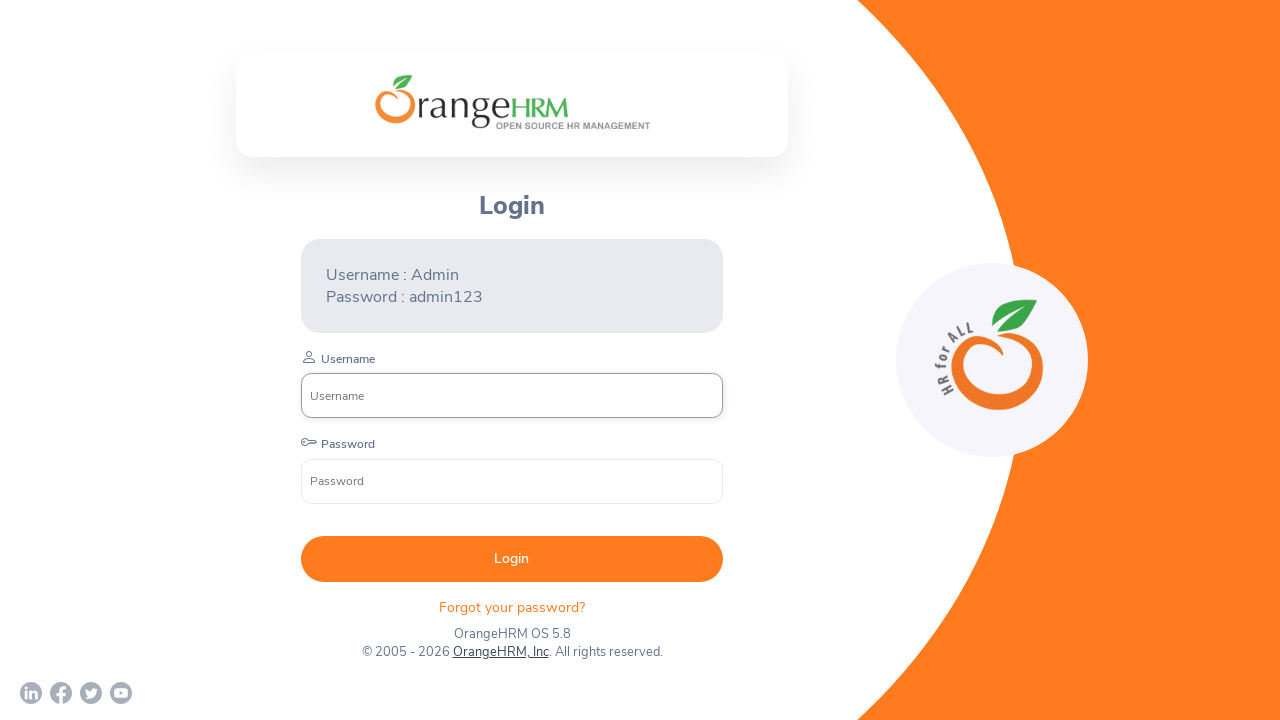

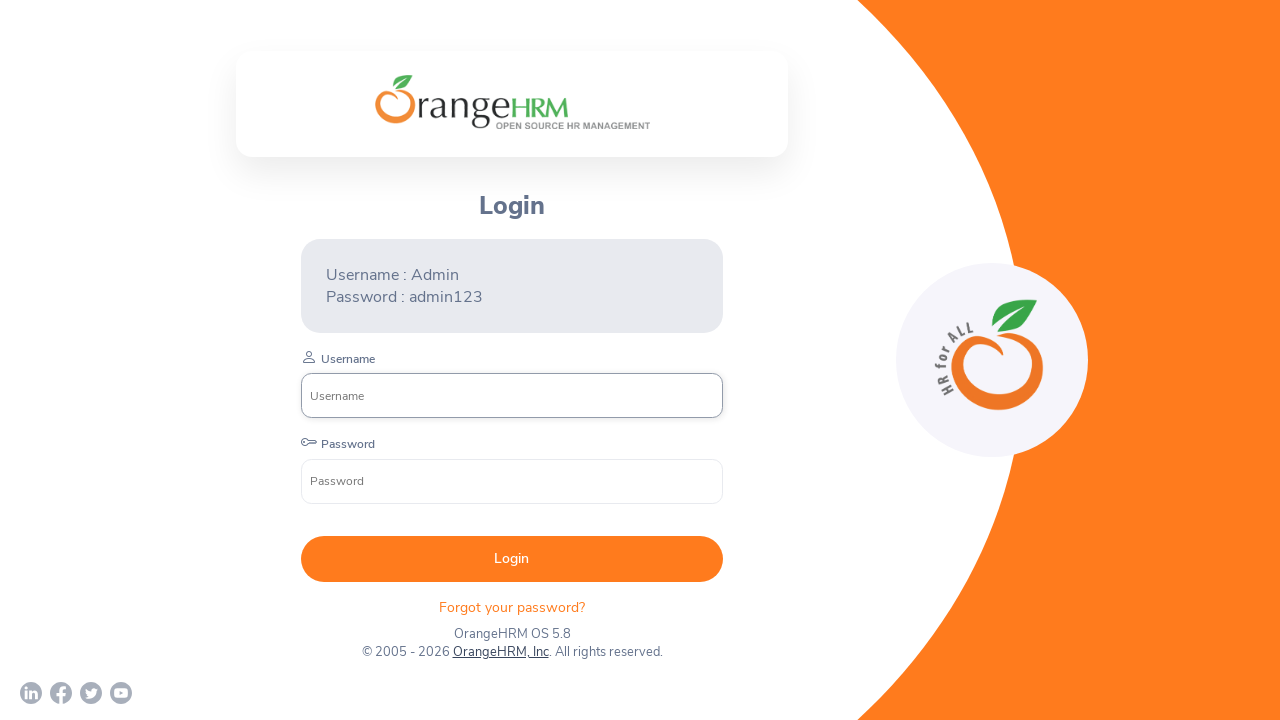